Tests the large modal dialog by opening it, verifying its title, and closing it

Starting URL: https://demoqa.com/modal-dialogs

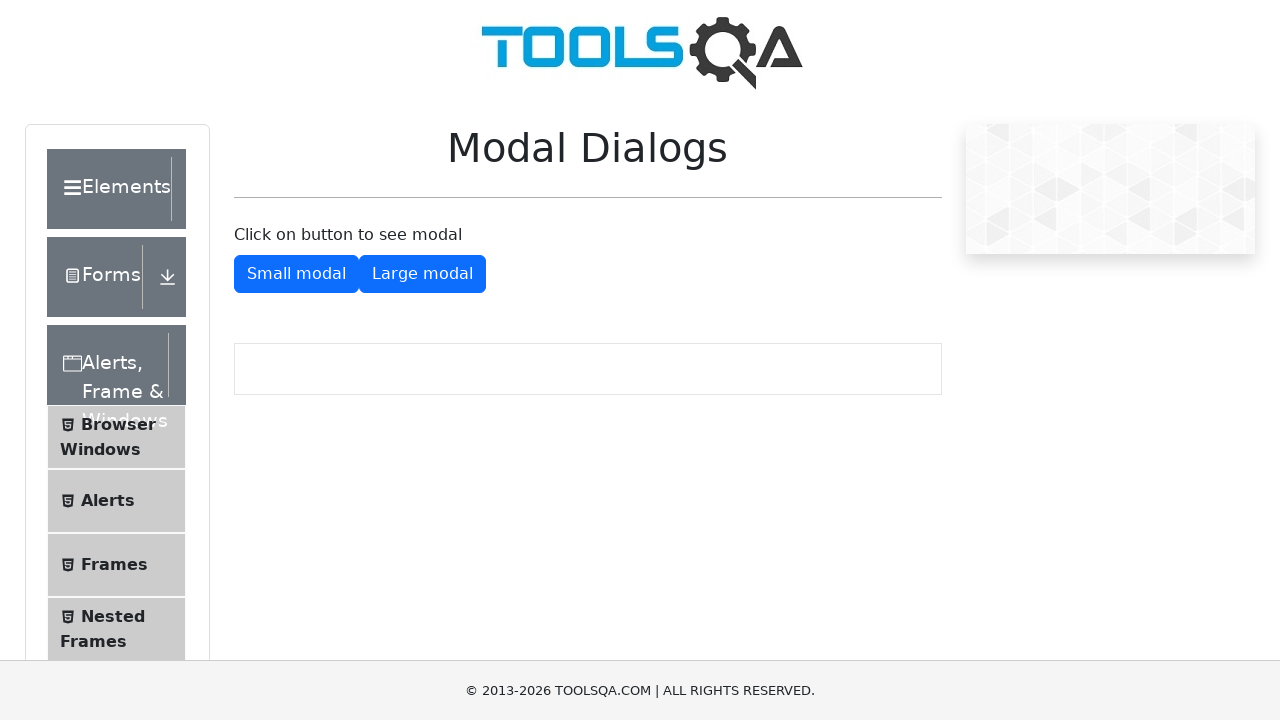

Located the large modal button
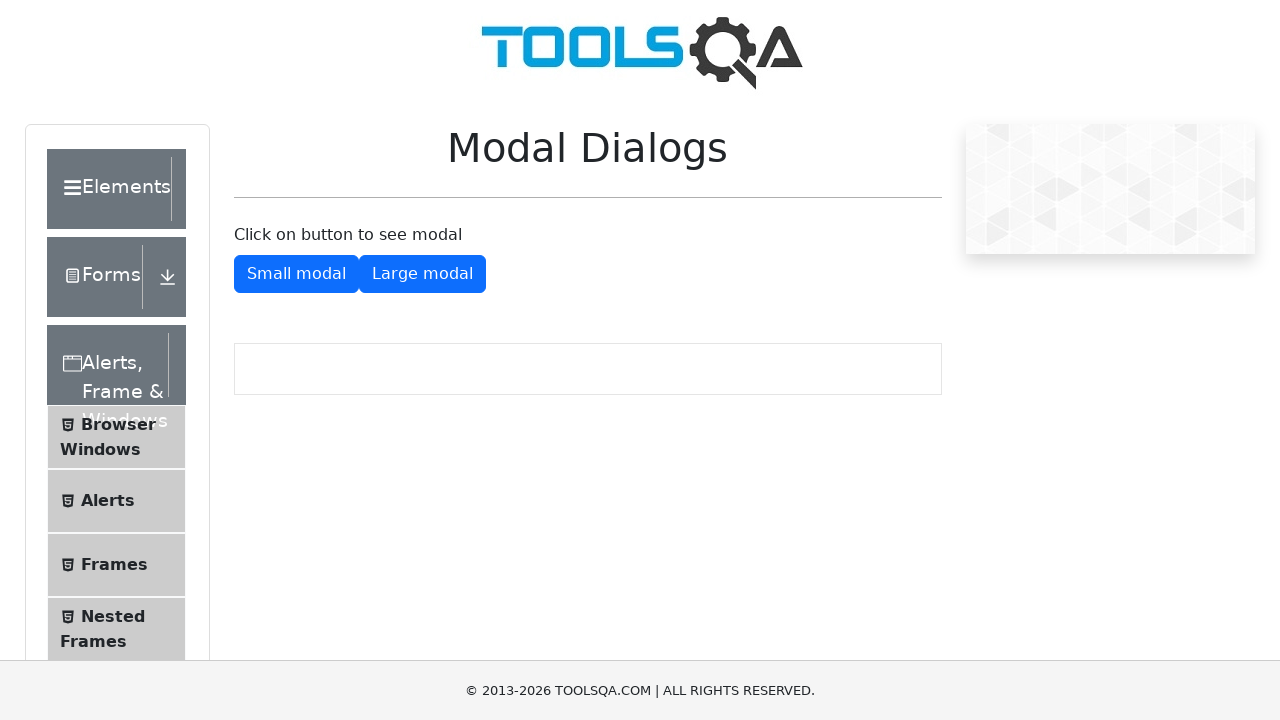

Scrolled large modal button into view
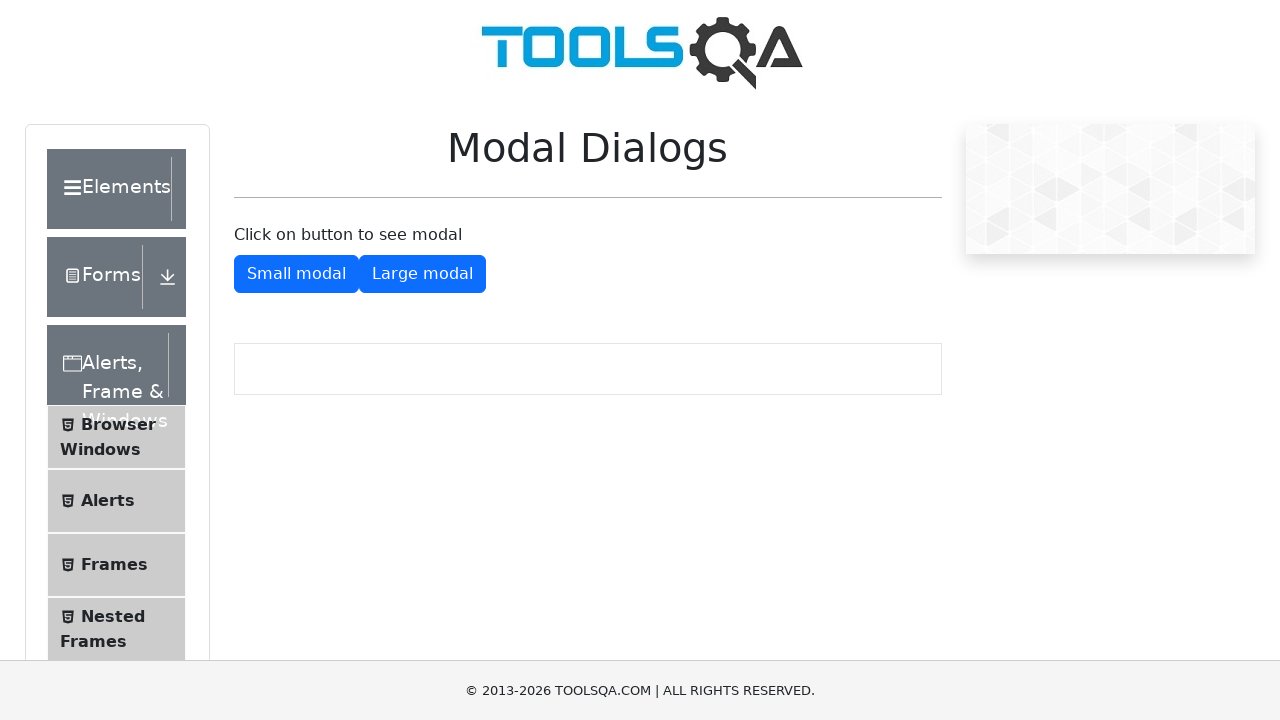

Clicked the large modal button to open the modal at (422, 274) on #showLargeModal
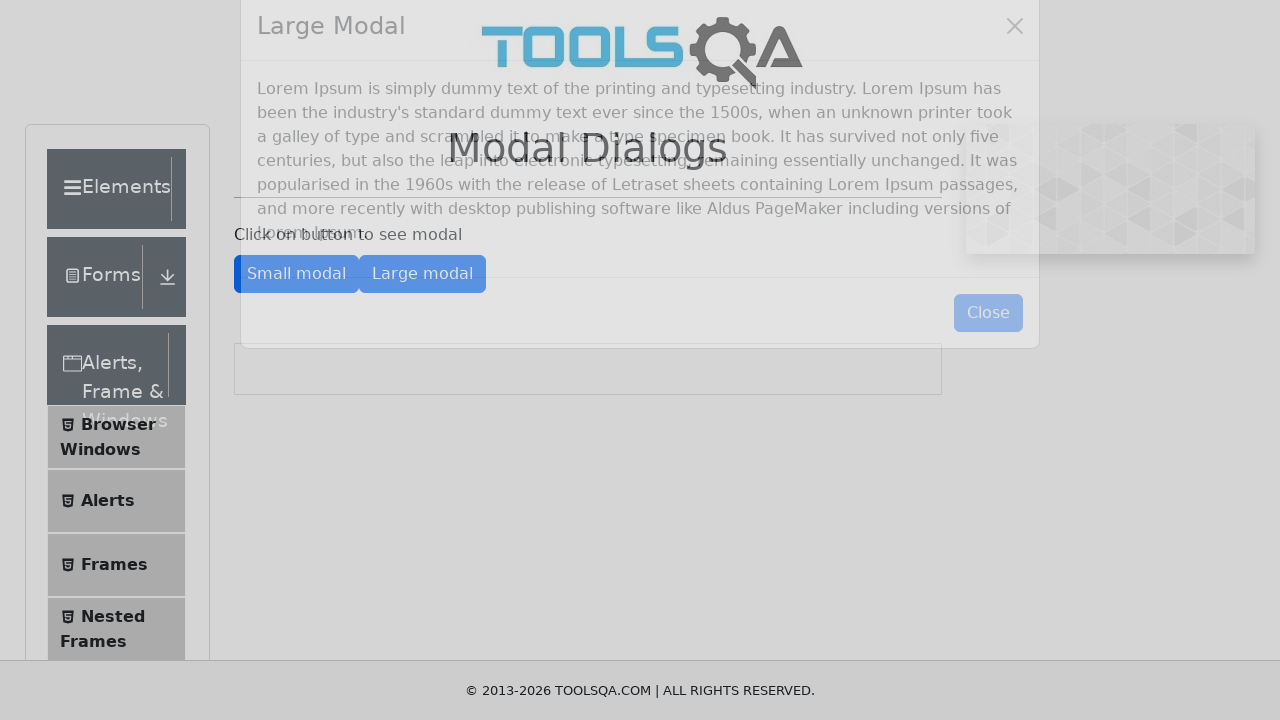

Large modal dialog appeared and became visible
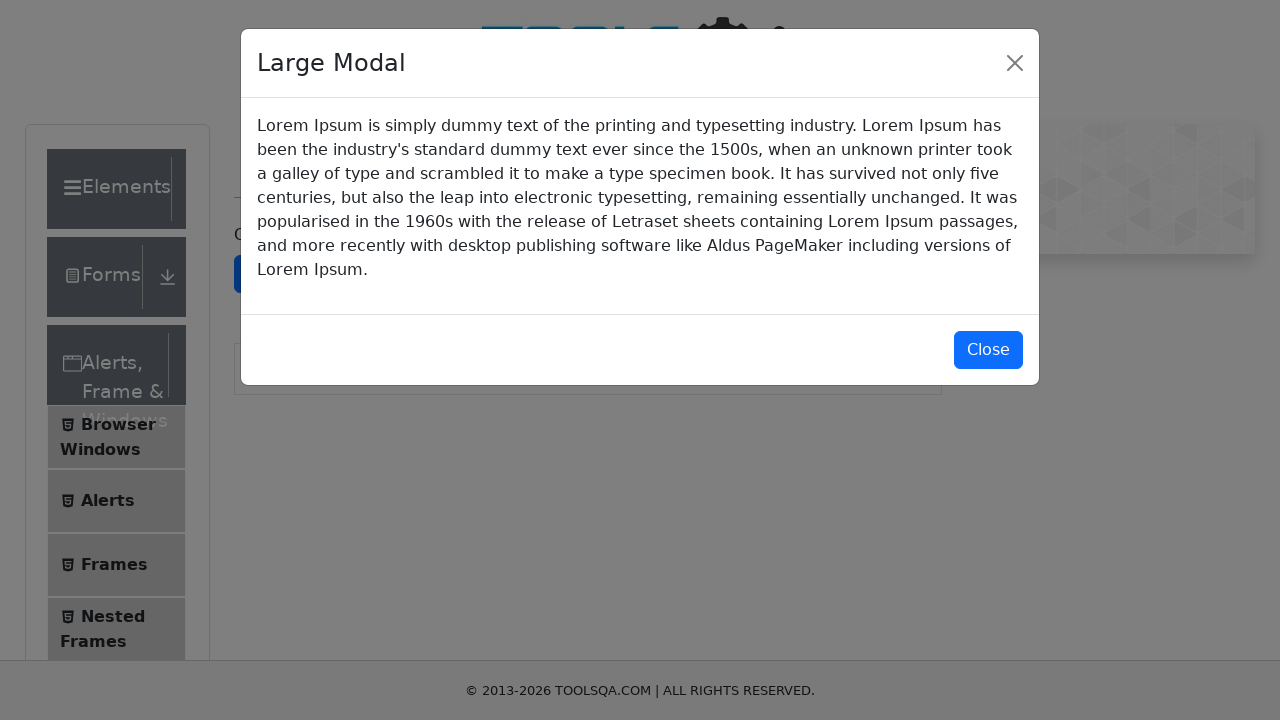

Clicked the close button to dismiss the large modal at (988, 350) on #closeLargeModal
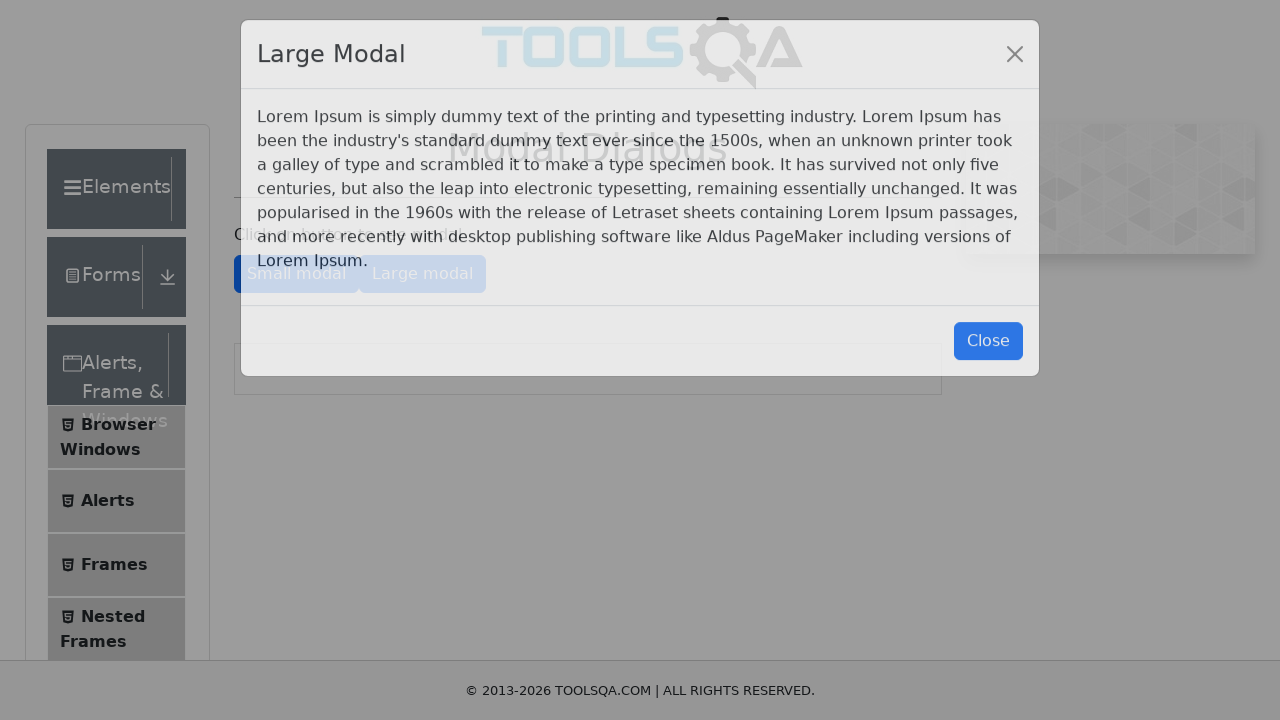

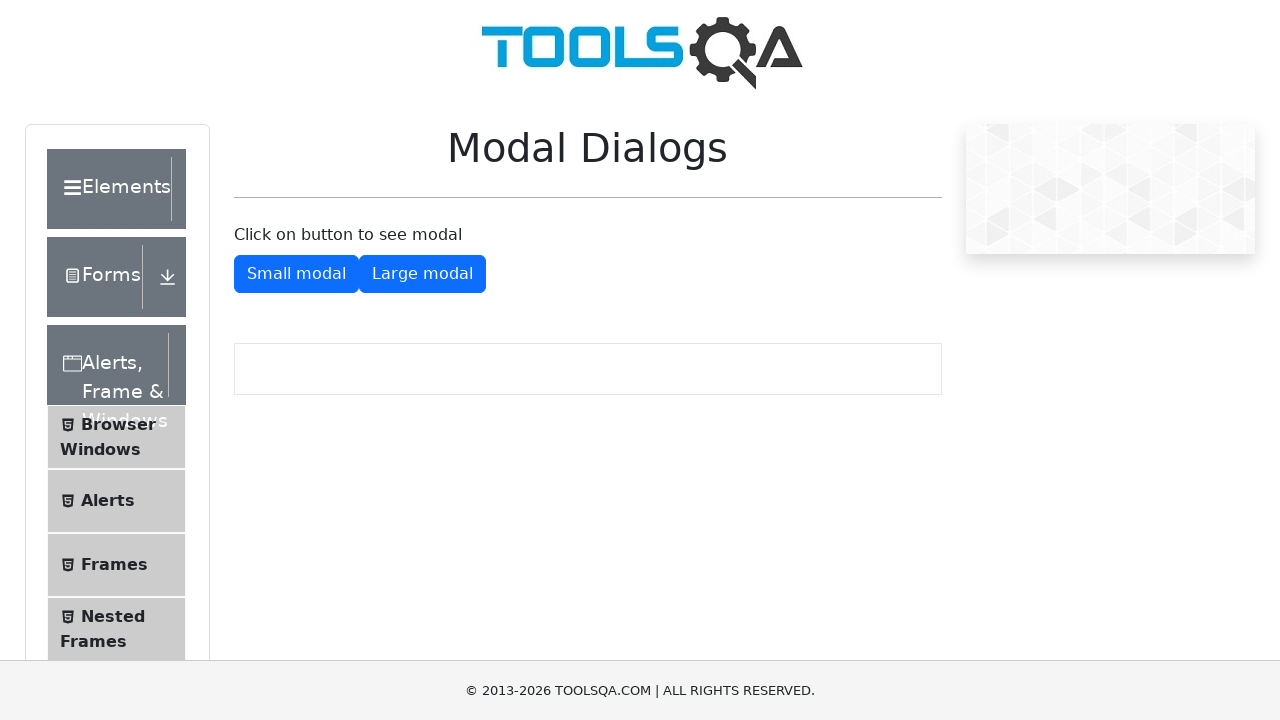